Tests that the home page loads within acceptable time by navigating and checking load performance

Starting URL: https://cs455-assignment-1.github.io/StackNServe/New_Game

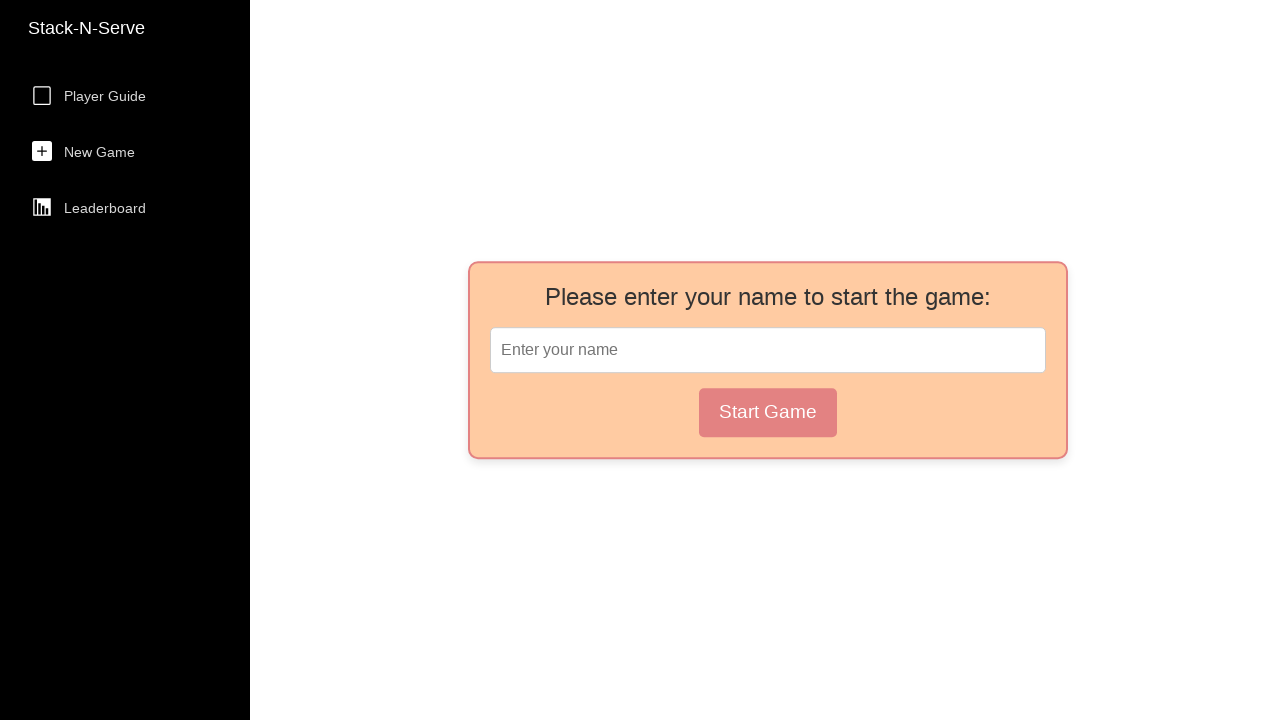

Navigated to home page at https://cs455-assignment-1.github.io/StackNServe/New_Game to test load time
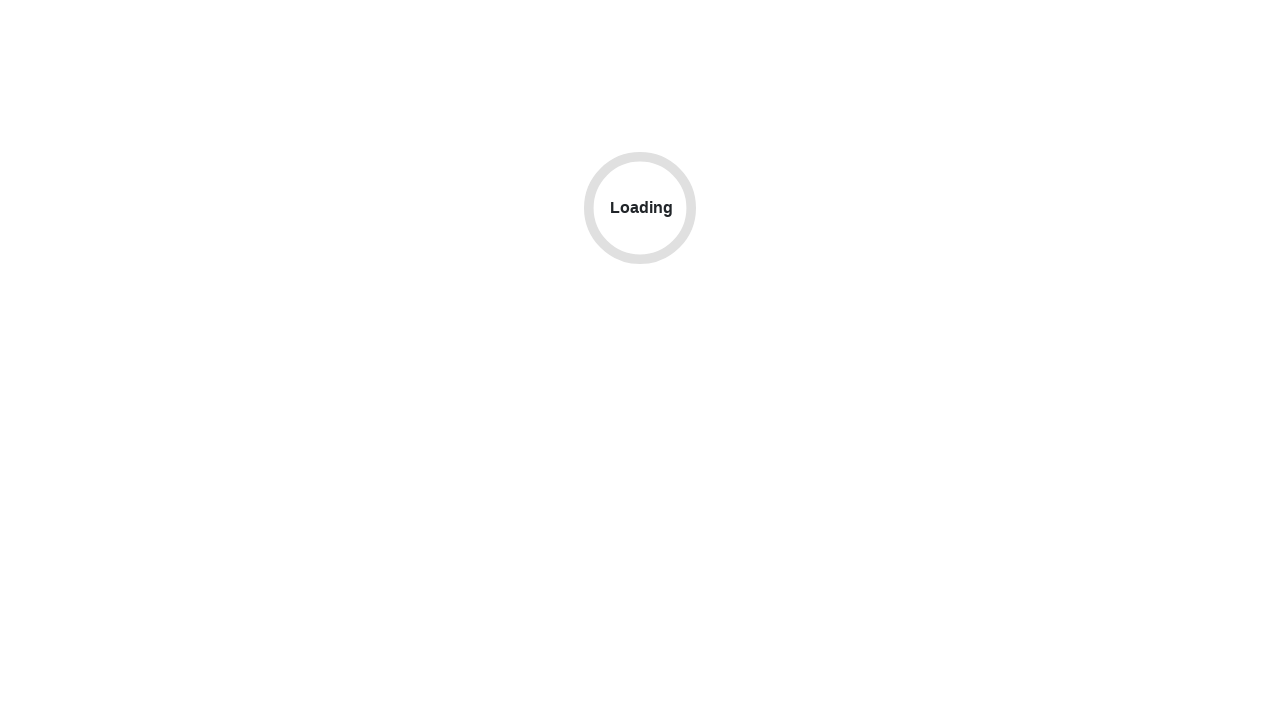

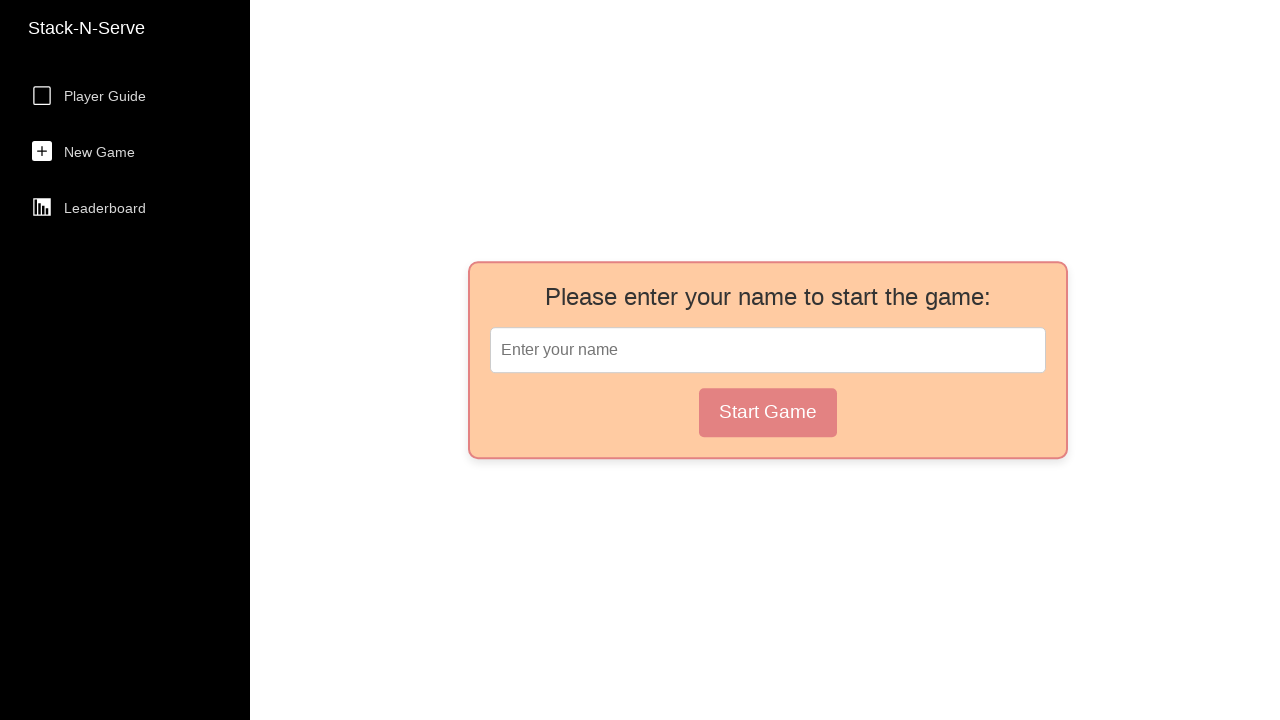